Tests the sidebar navigation on JioSaavn music streaming website by clicking through different library menu items in the sidebar.

Starting URL: https://www.jiosaavn.com/

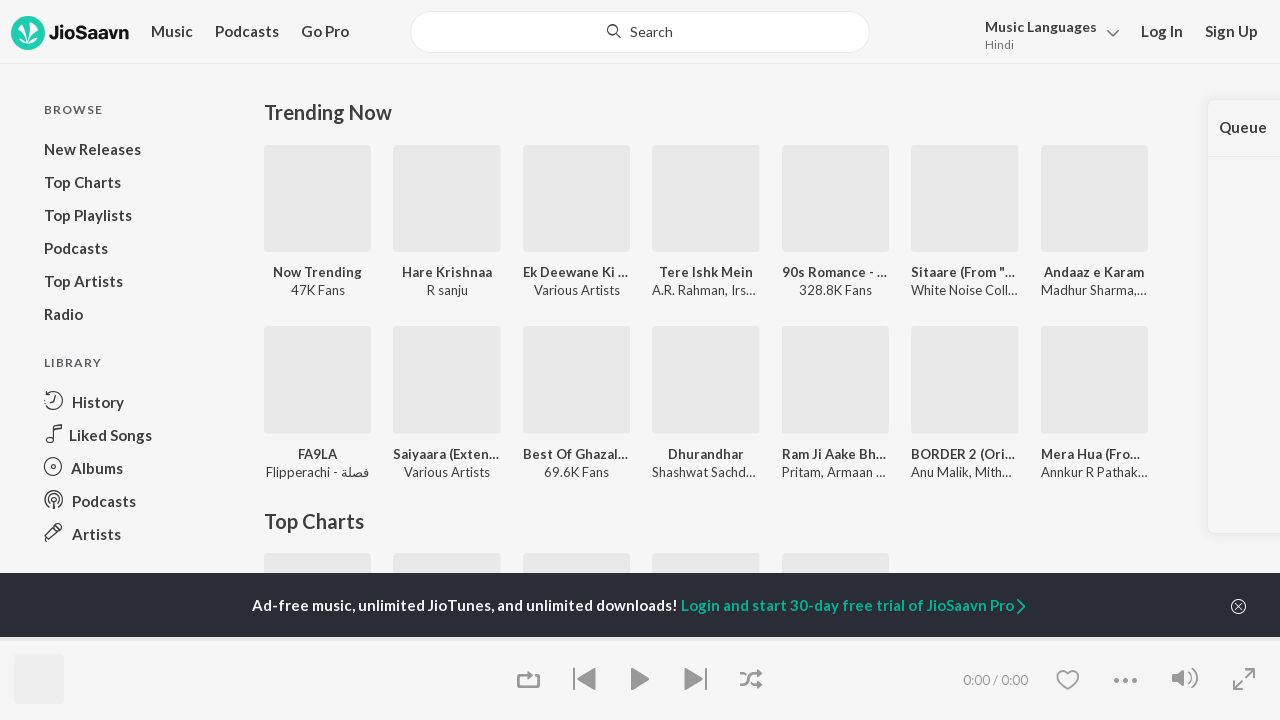

Set viewport size to 1280x672
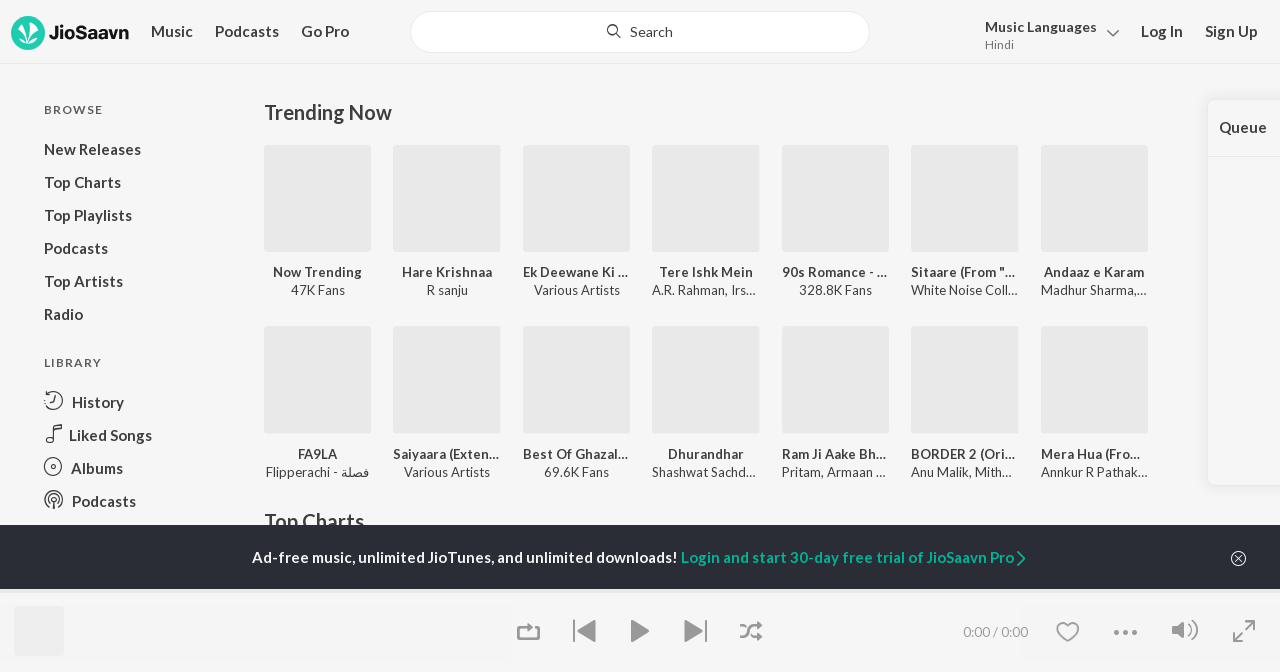

Clicked on second item in sidebar library navigation at (82, 182) on nav:nth-child(2) > #sidebar_library > li:nth-child(2) strong
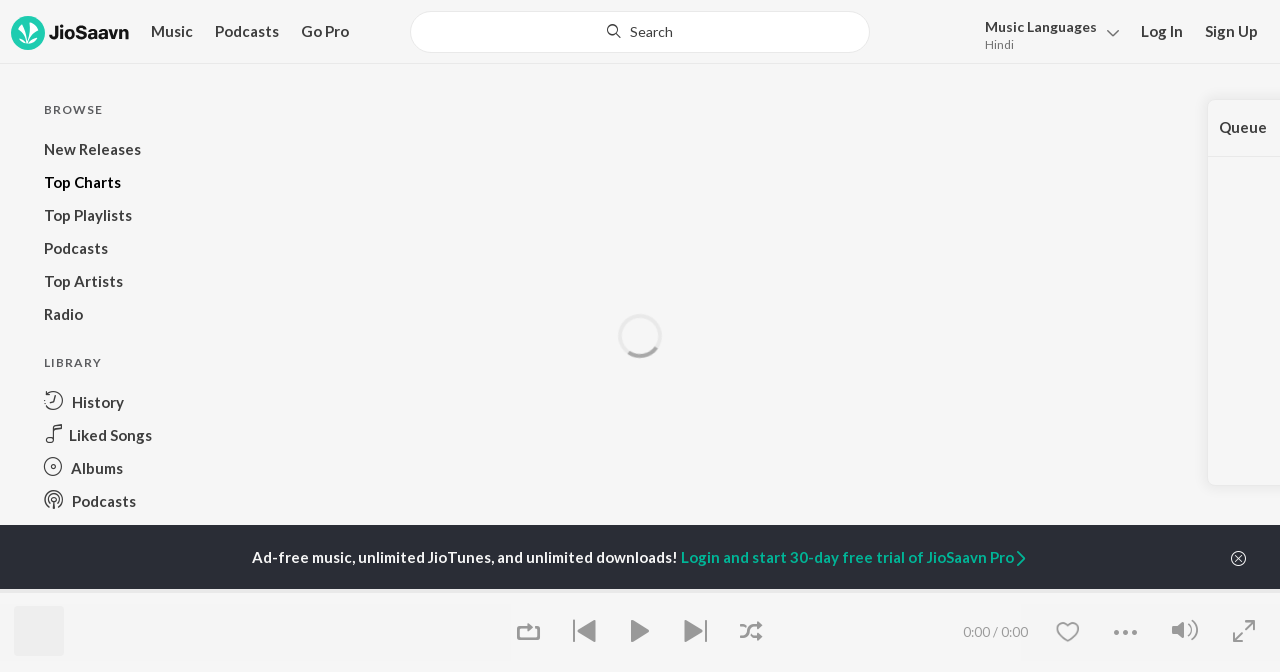

Clicked on fifth item in sidebar library navigation at (84, 280) on nav:nth-child(2) > #sidebar_library > li:nth-child(5) strong
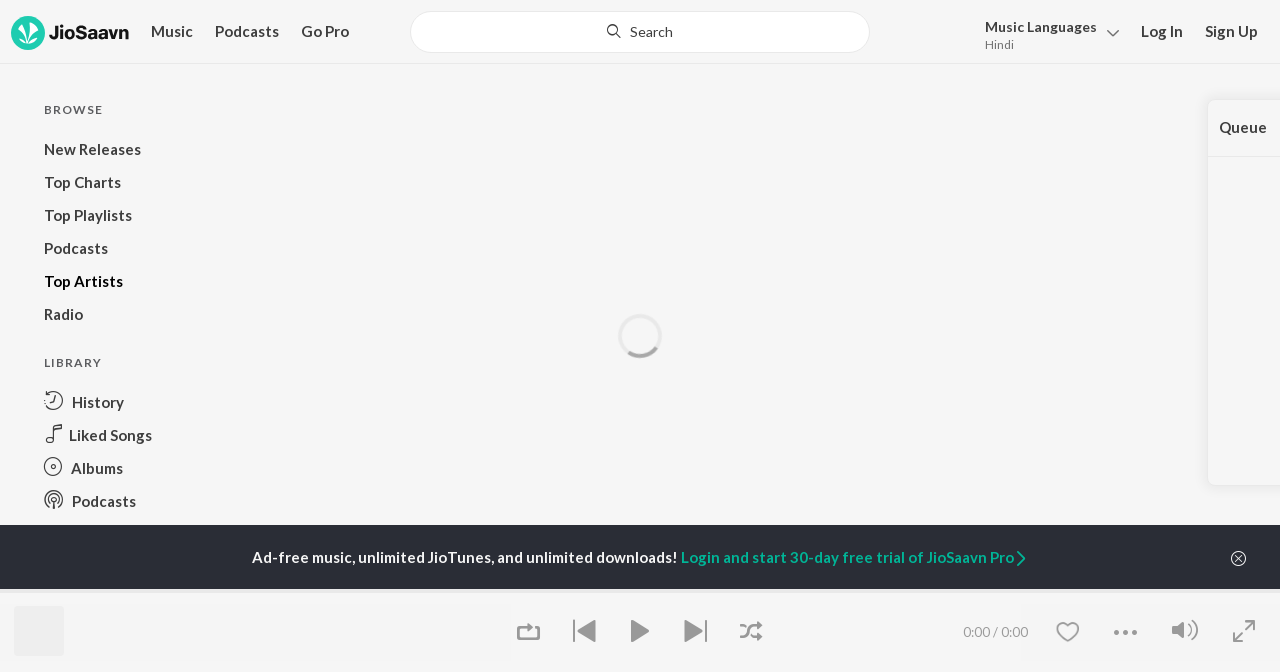

Clicked on first item in sidebar library navigation at (92, 148) on nav:nth-child(2) > #sidebar_library > li:nth-child(1) strong
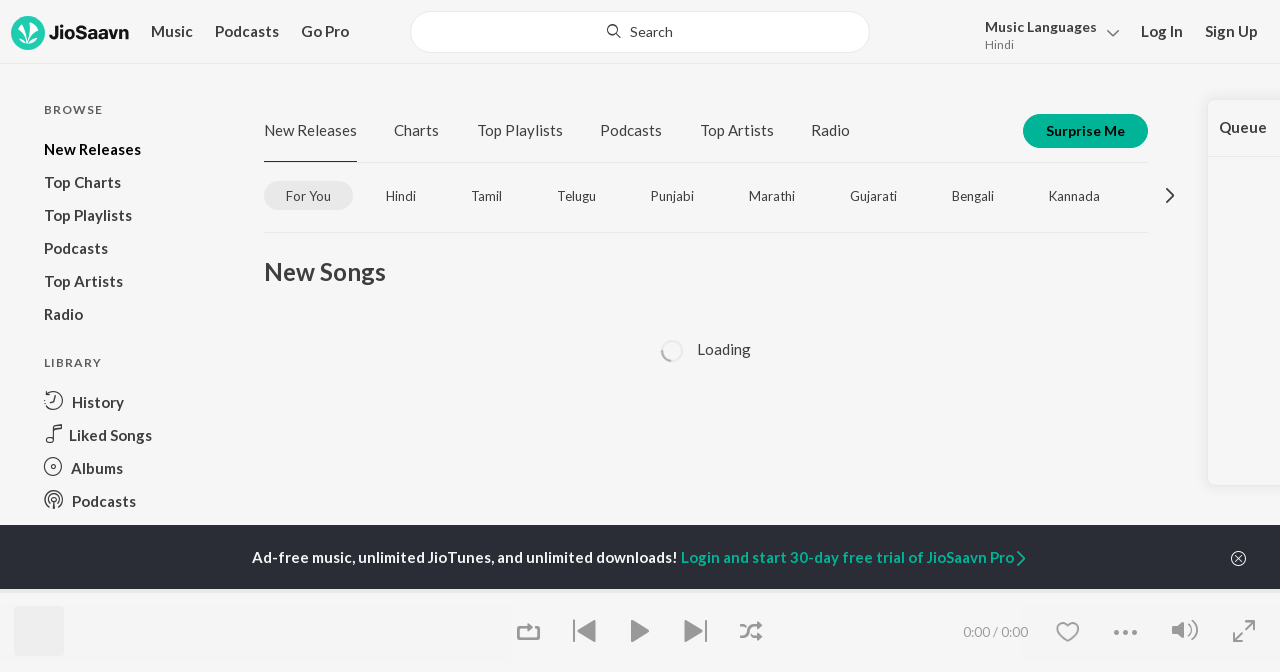

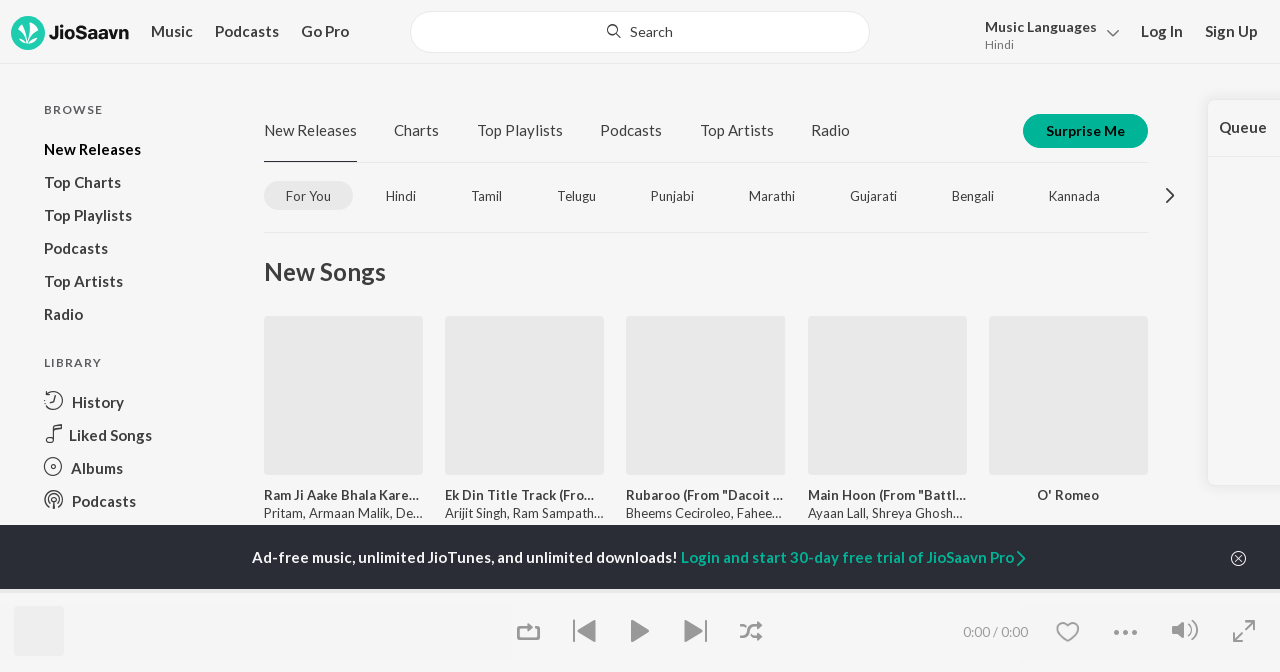